Tests browser tab functionality by navigating to DemoQA, clicking through to the Browser Windows section, opening a new tab, switching to it, and verifying the sample heading text is present.

Starting URL: https://demoqa.com/

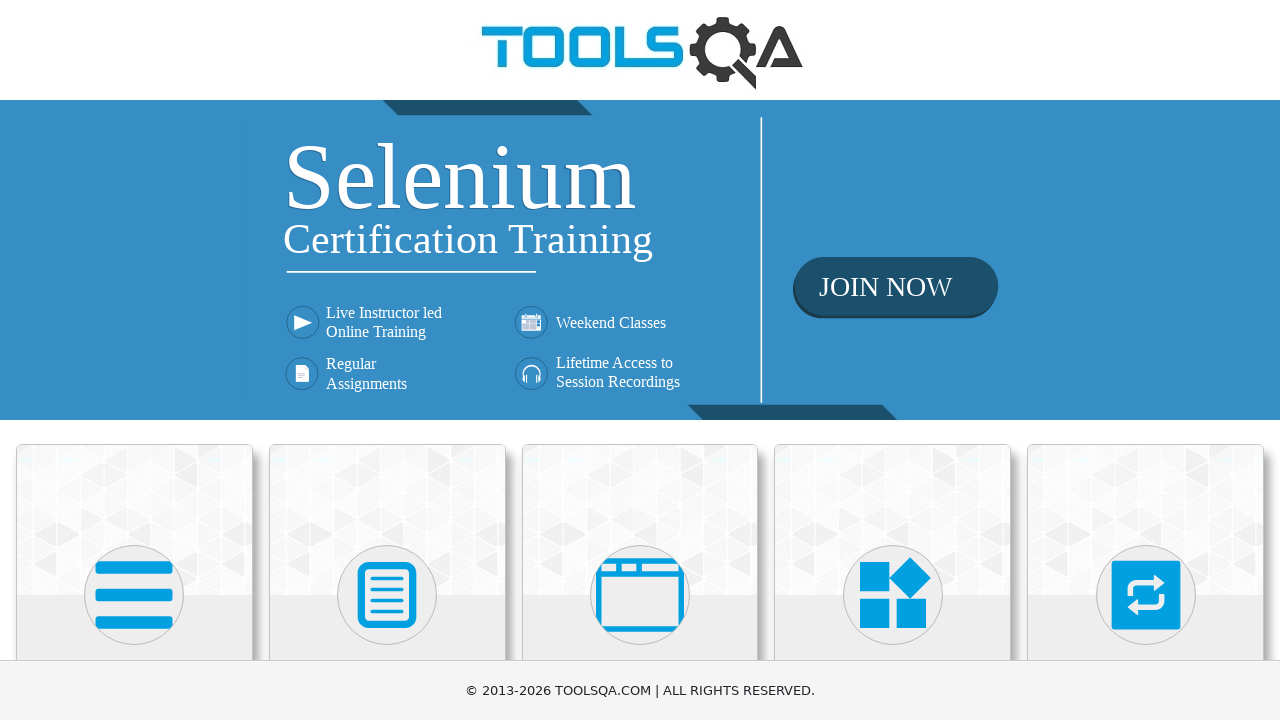

Set viewport size to 1920x1080
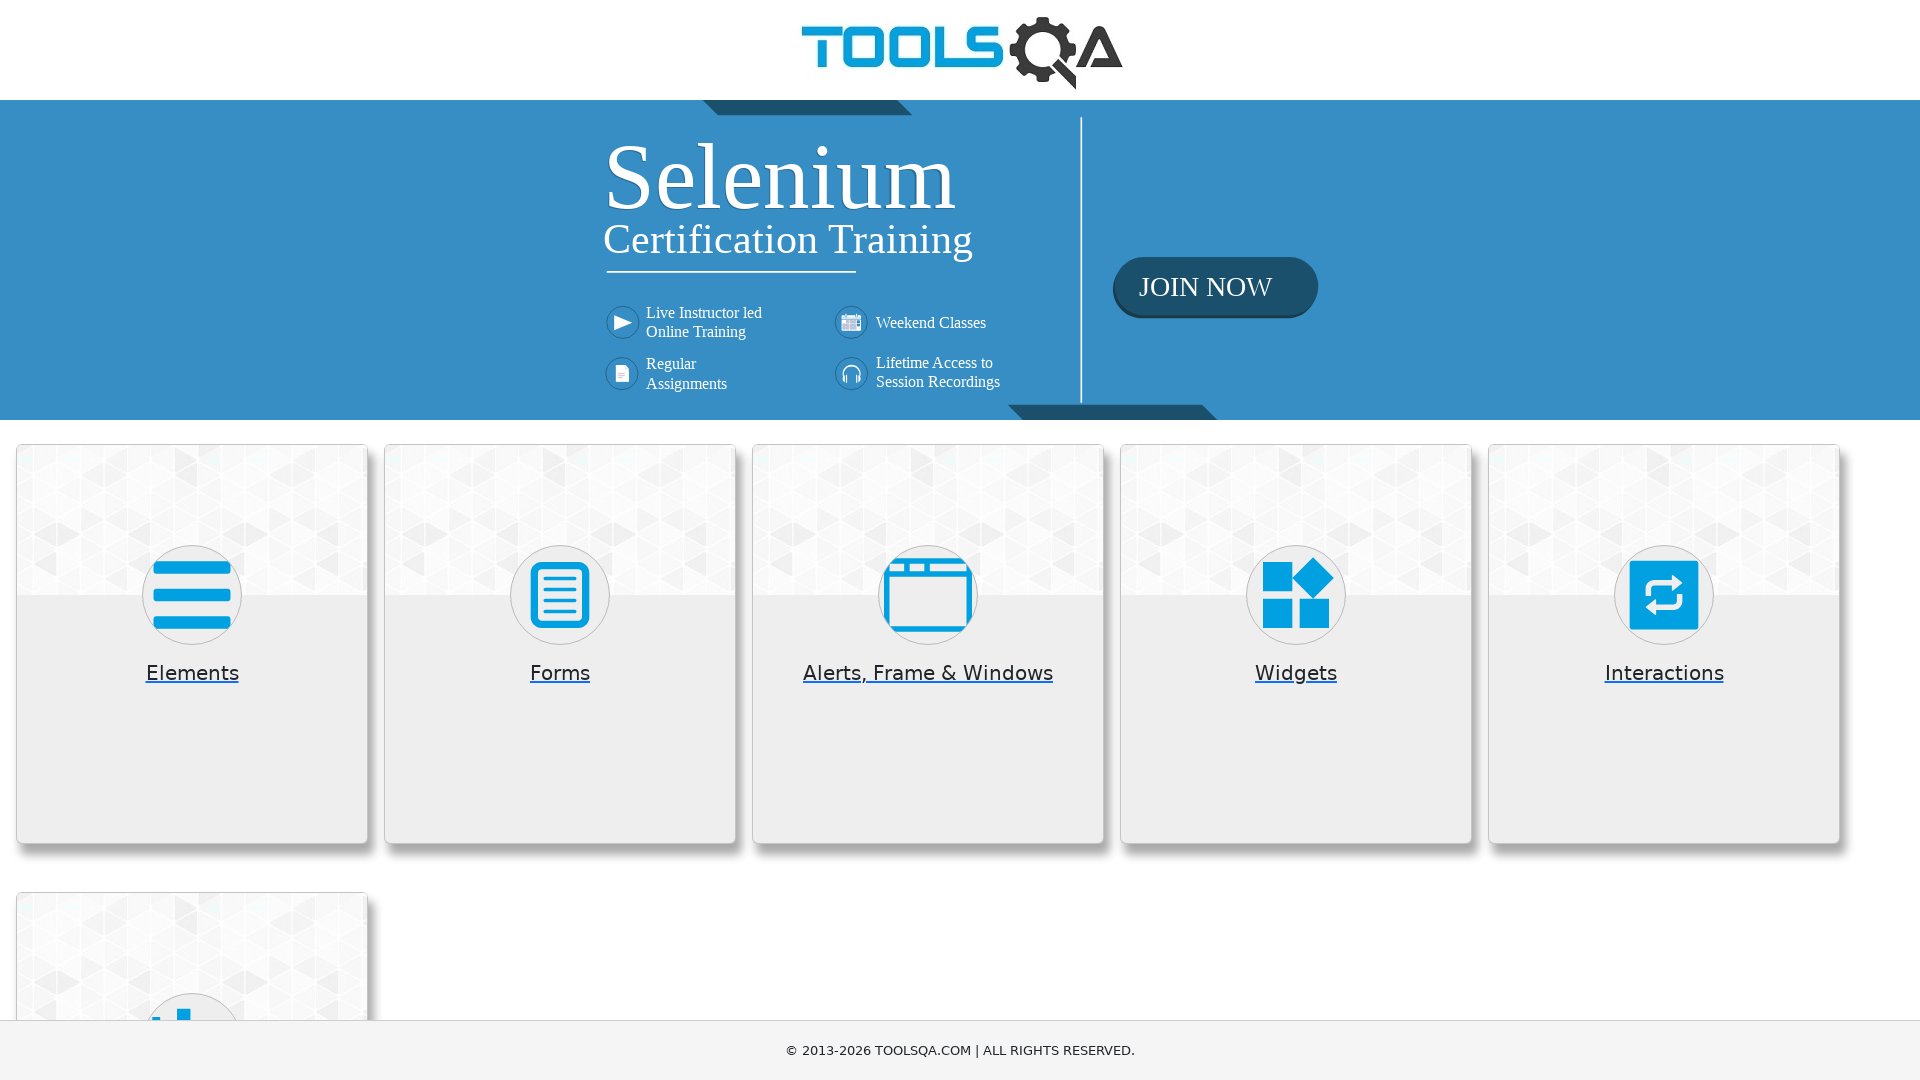

Clicked on Alerts, Frame & Windows card at (928, 677) on (//div[@class='card-body'])[3]
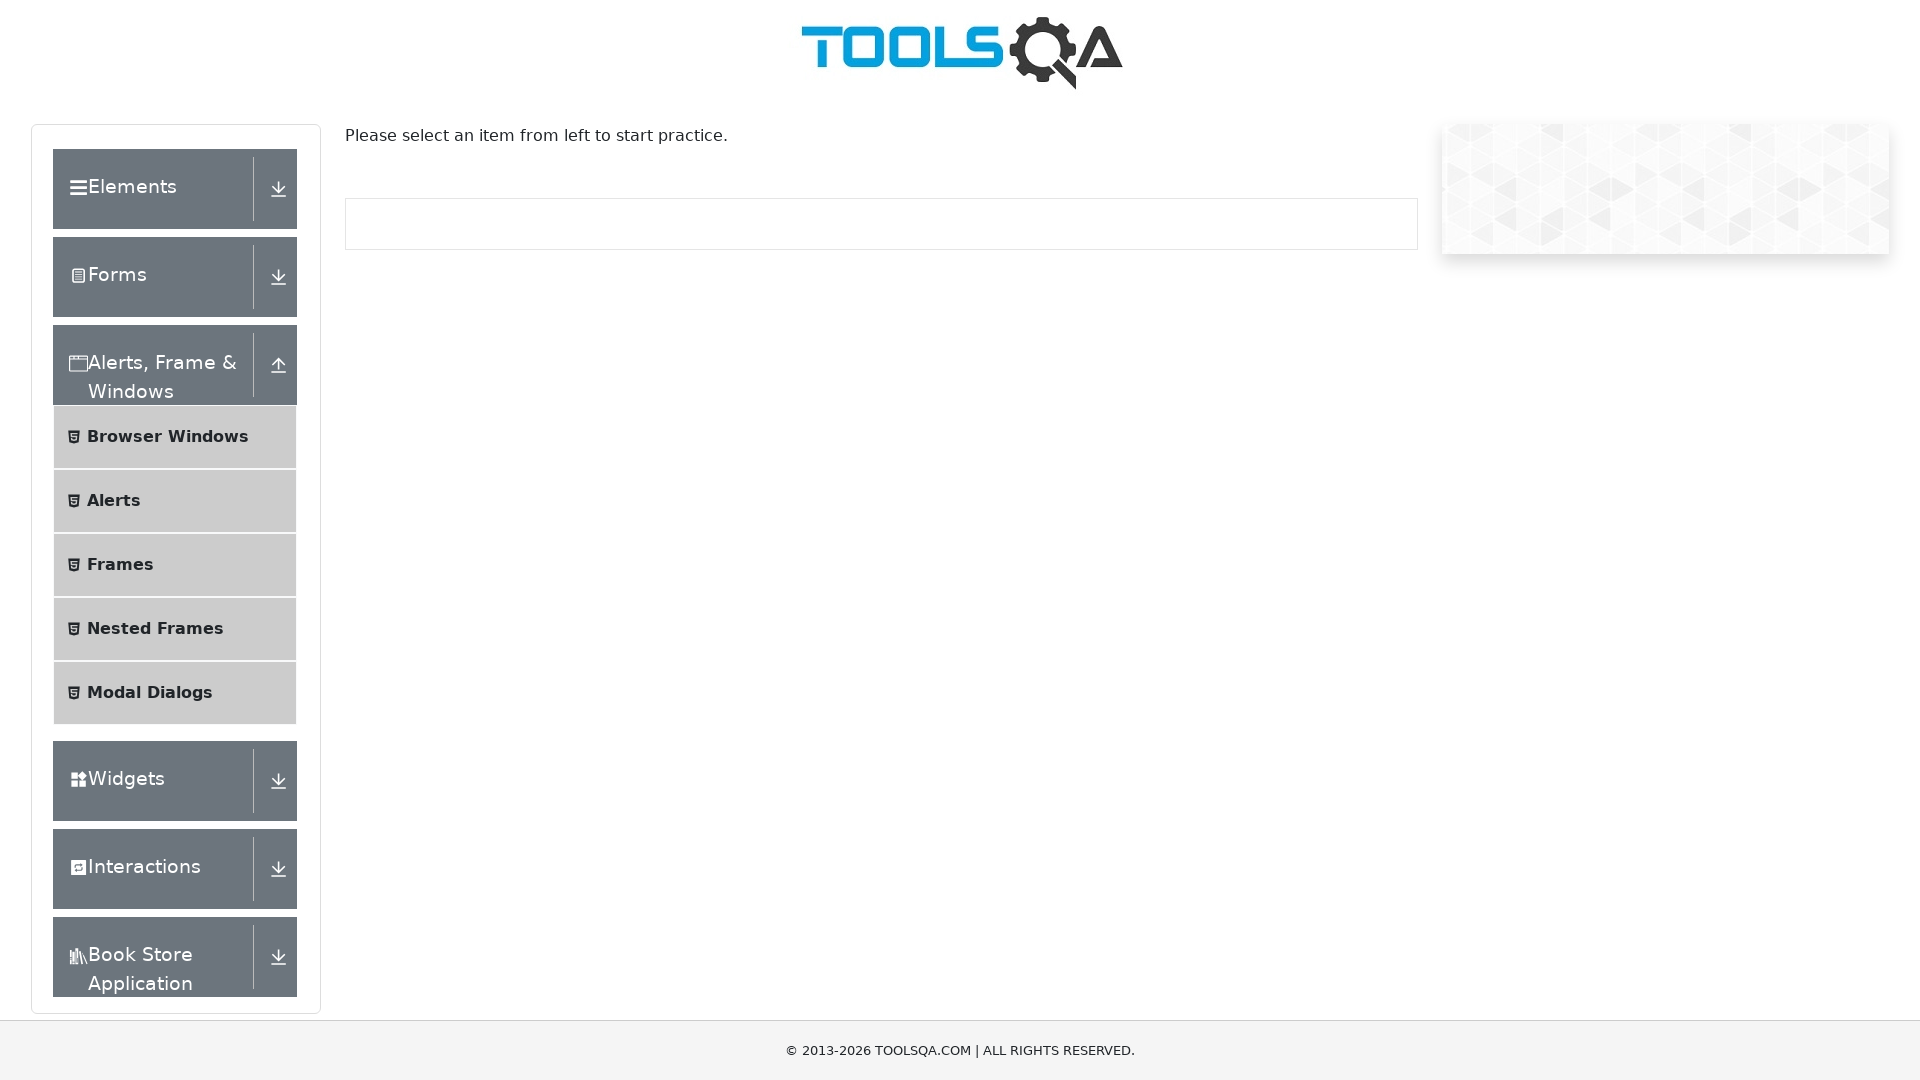

Clicked on Browser Windows menu item at (168, 437) on (//span[@class='text'])[11]
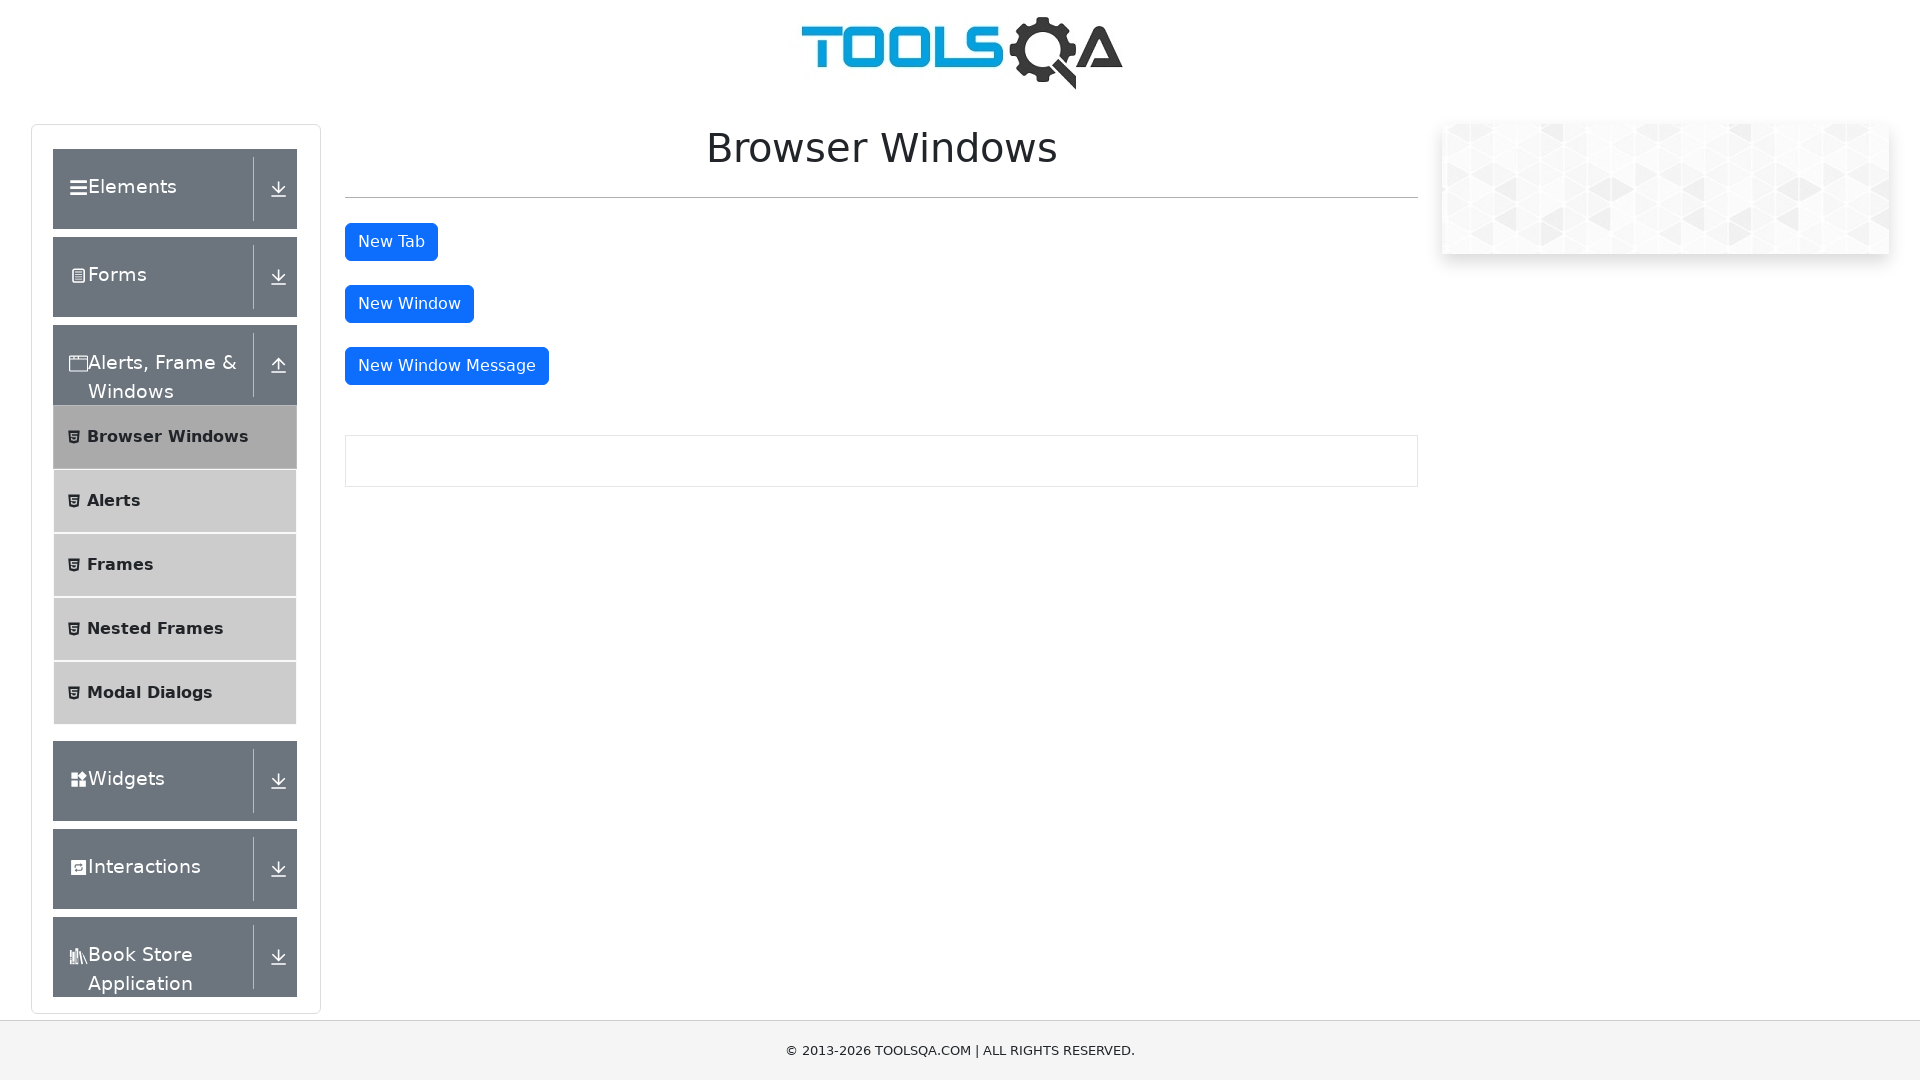

Clicked button to open new tab at (391, 242) on (//button[@type='button'])[2]
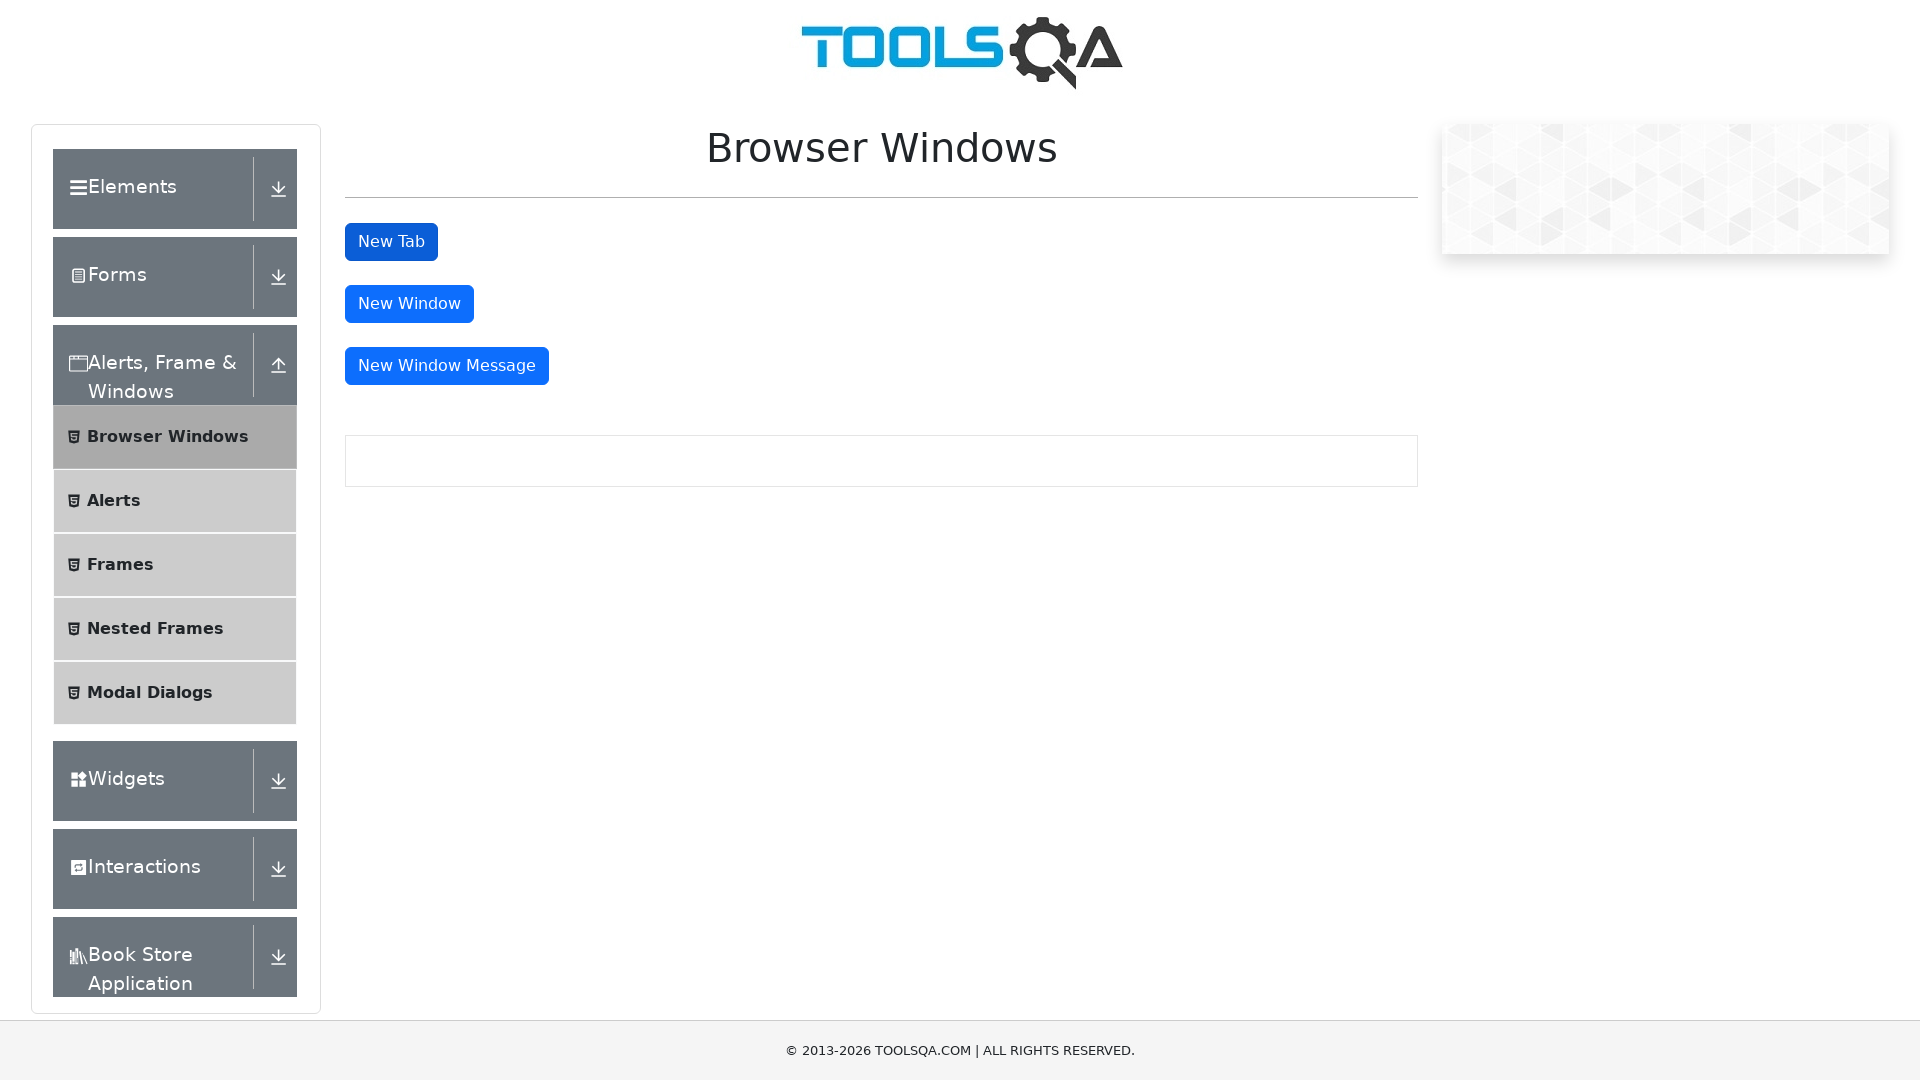

Retrieved new tab page object
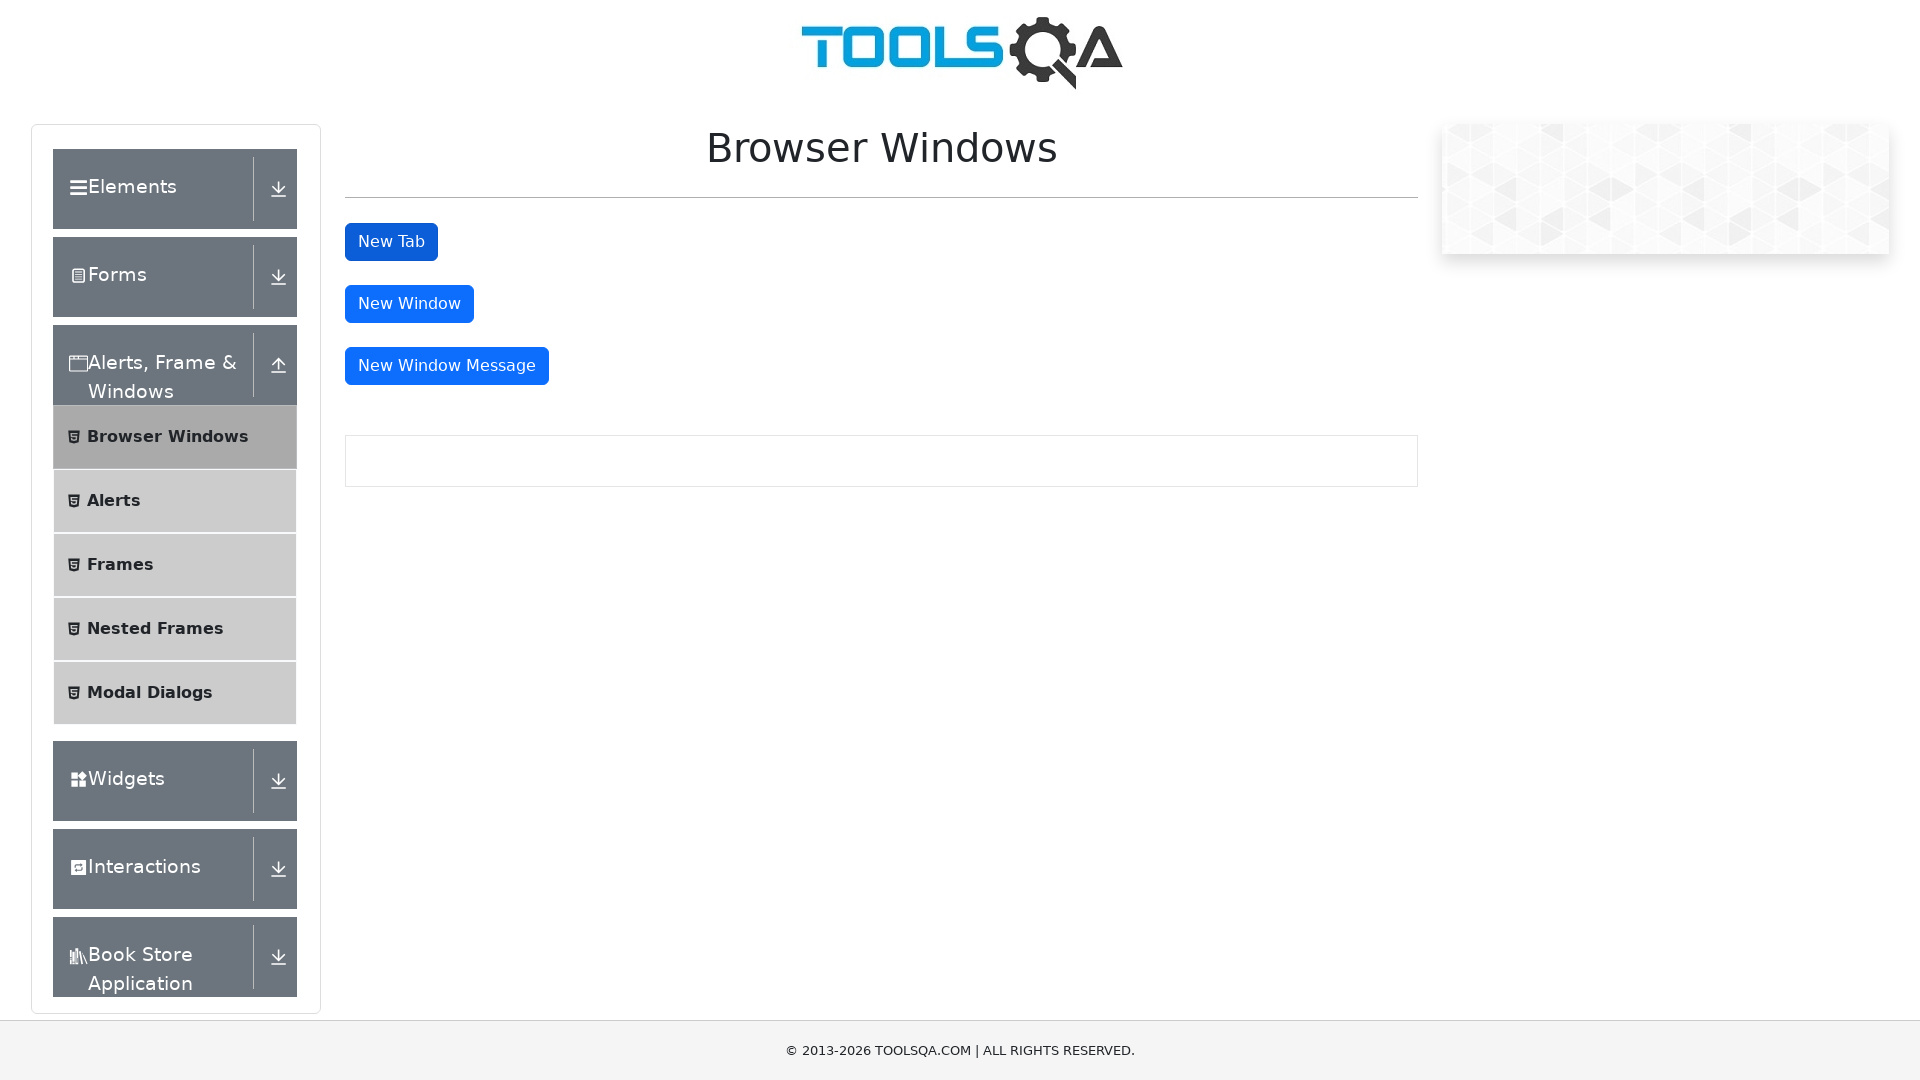

New tab loaded successfully
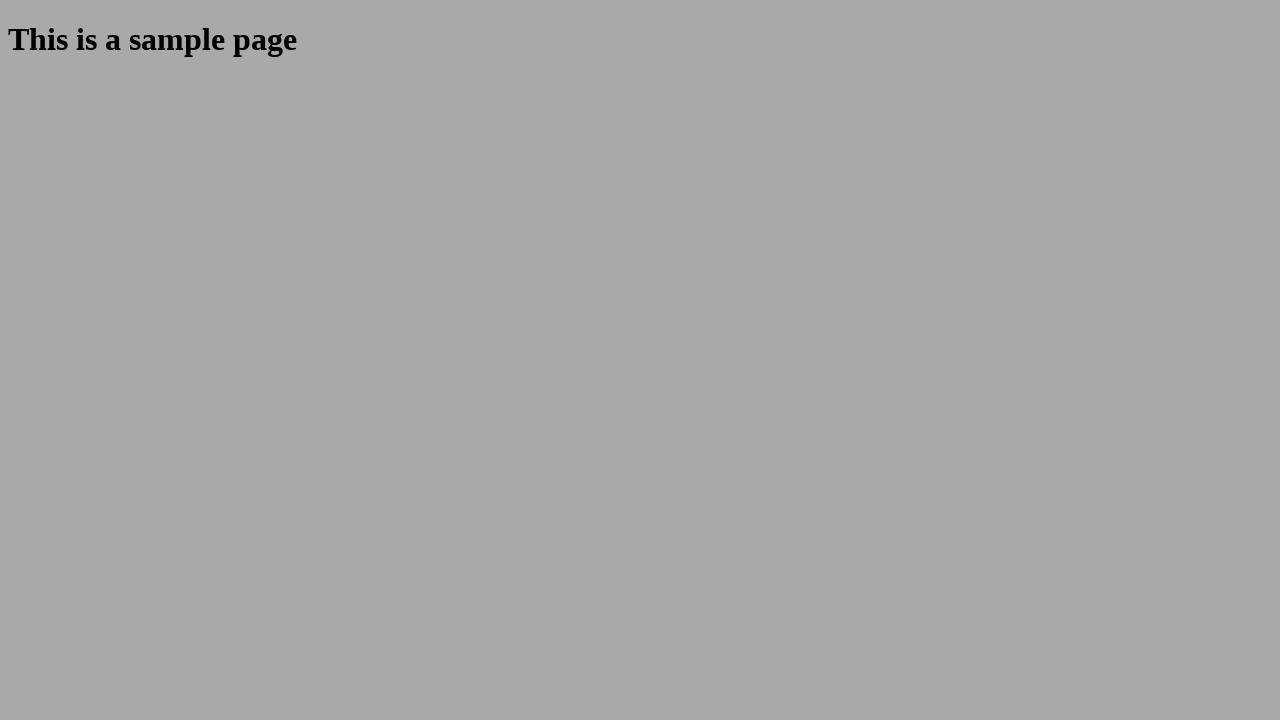

Sample heading element found on new tab
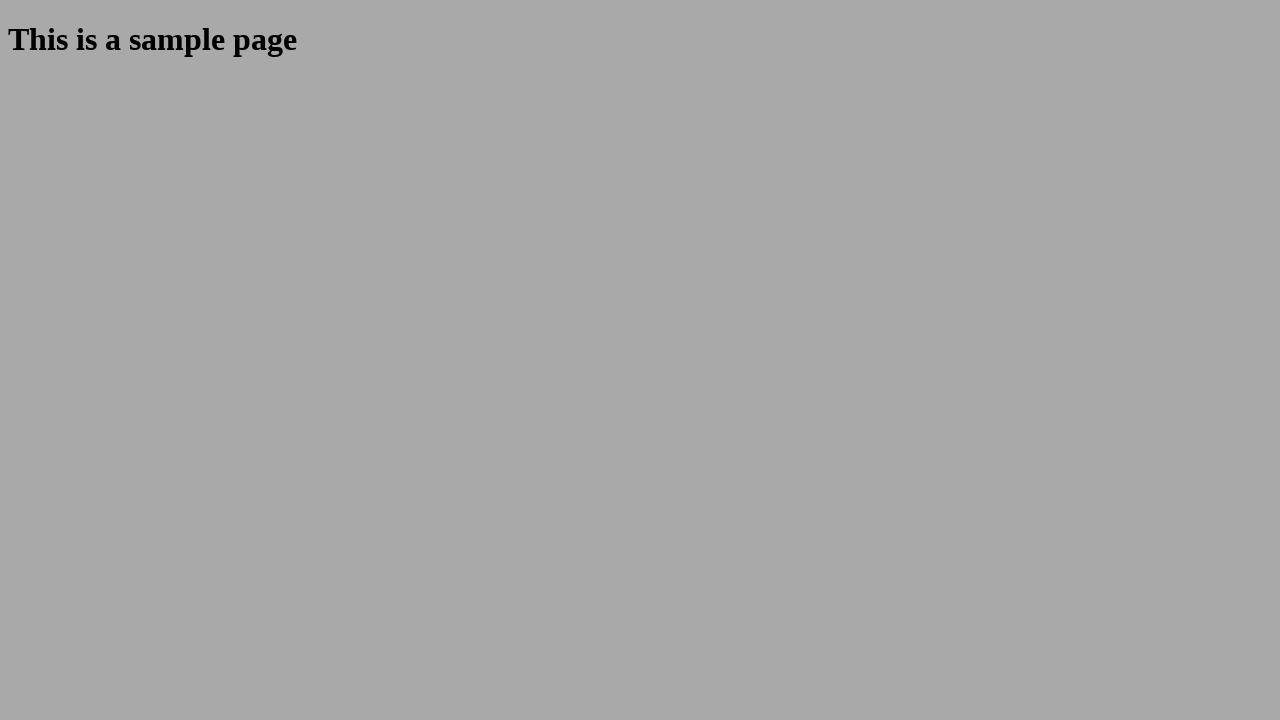

Retrieved heading text: 'This is a sample page'
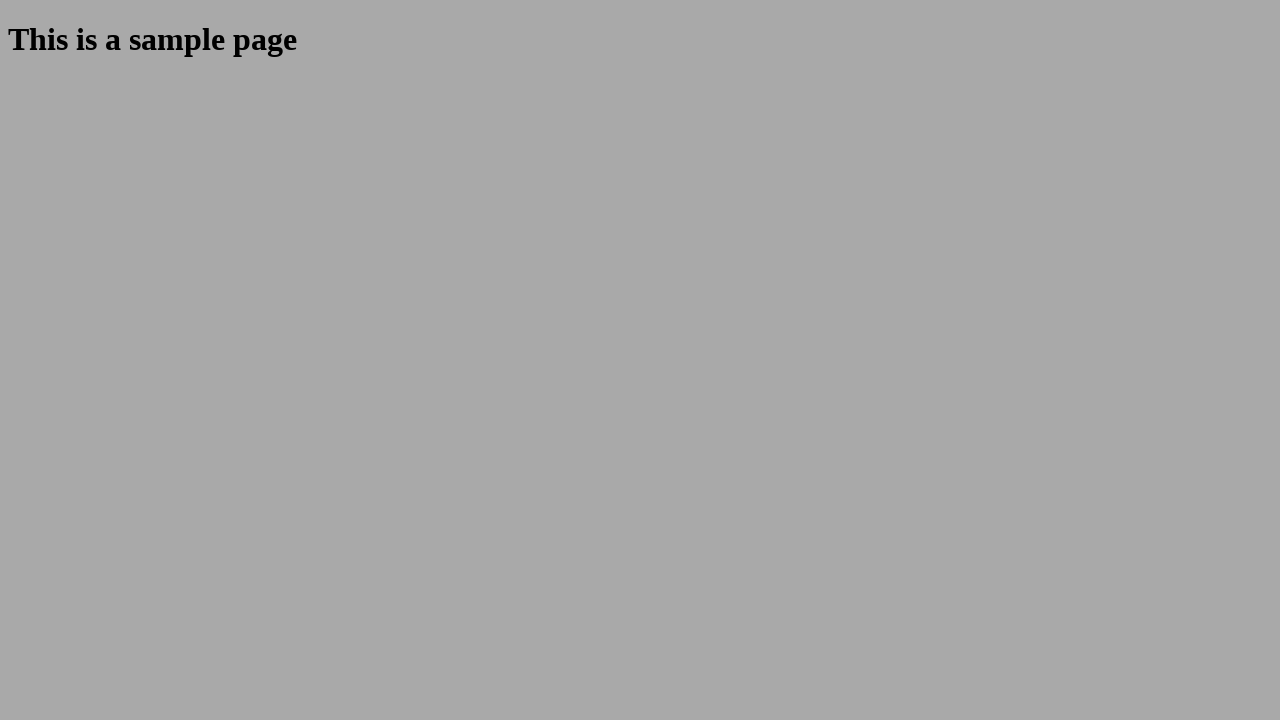

Closed the new tab
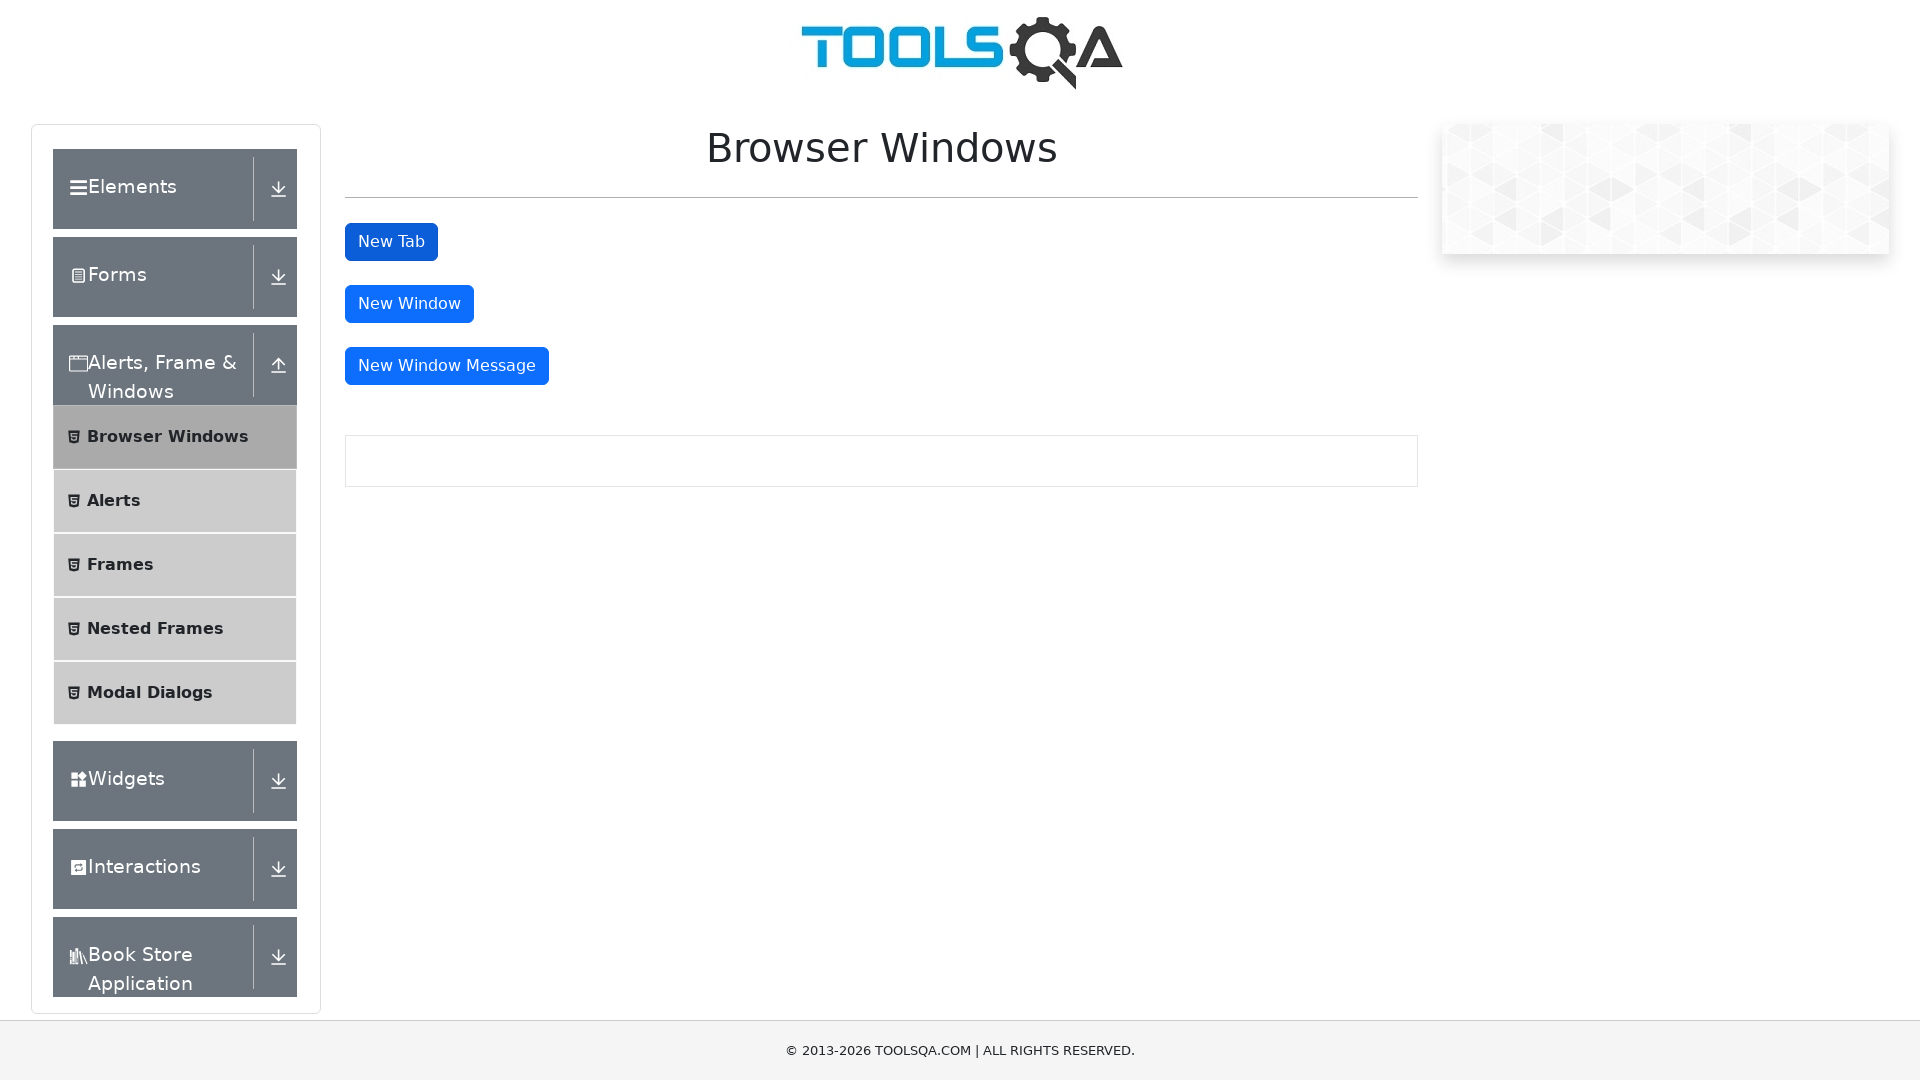

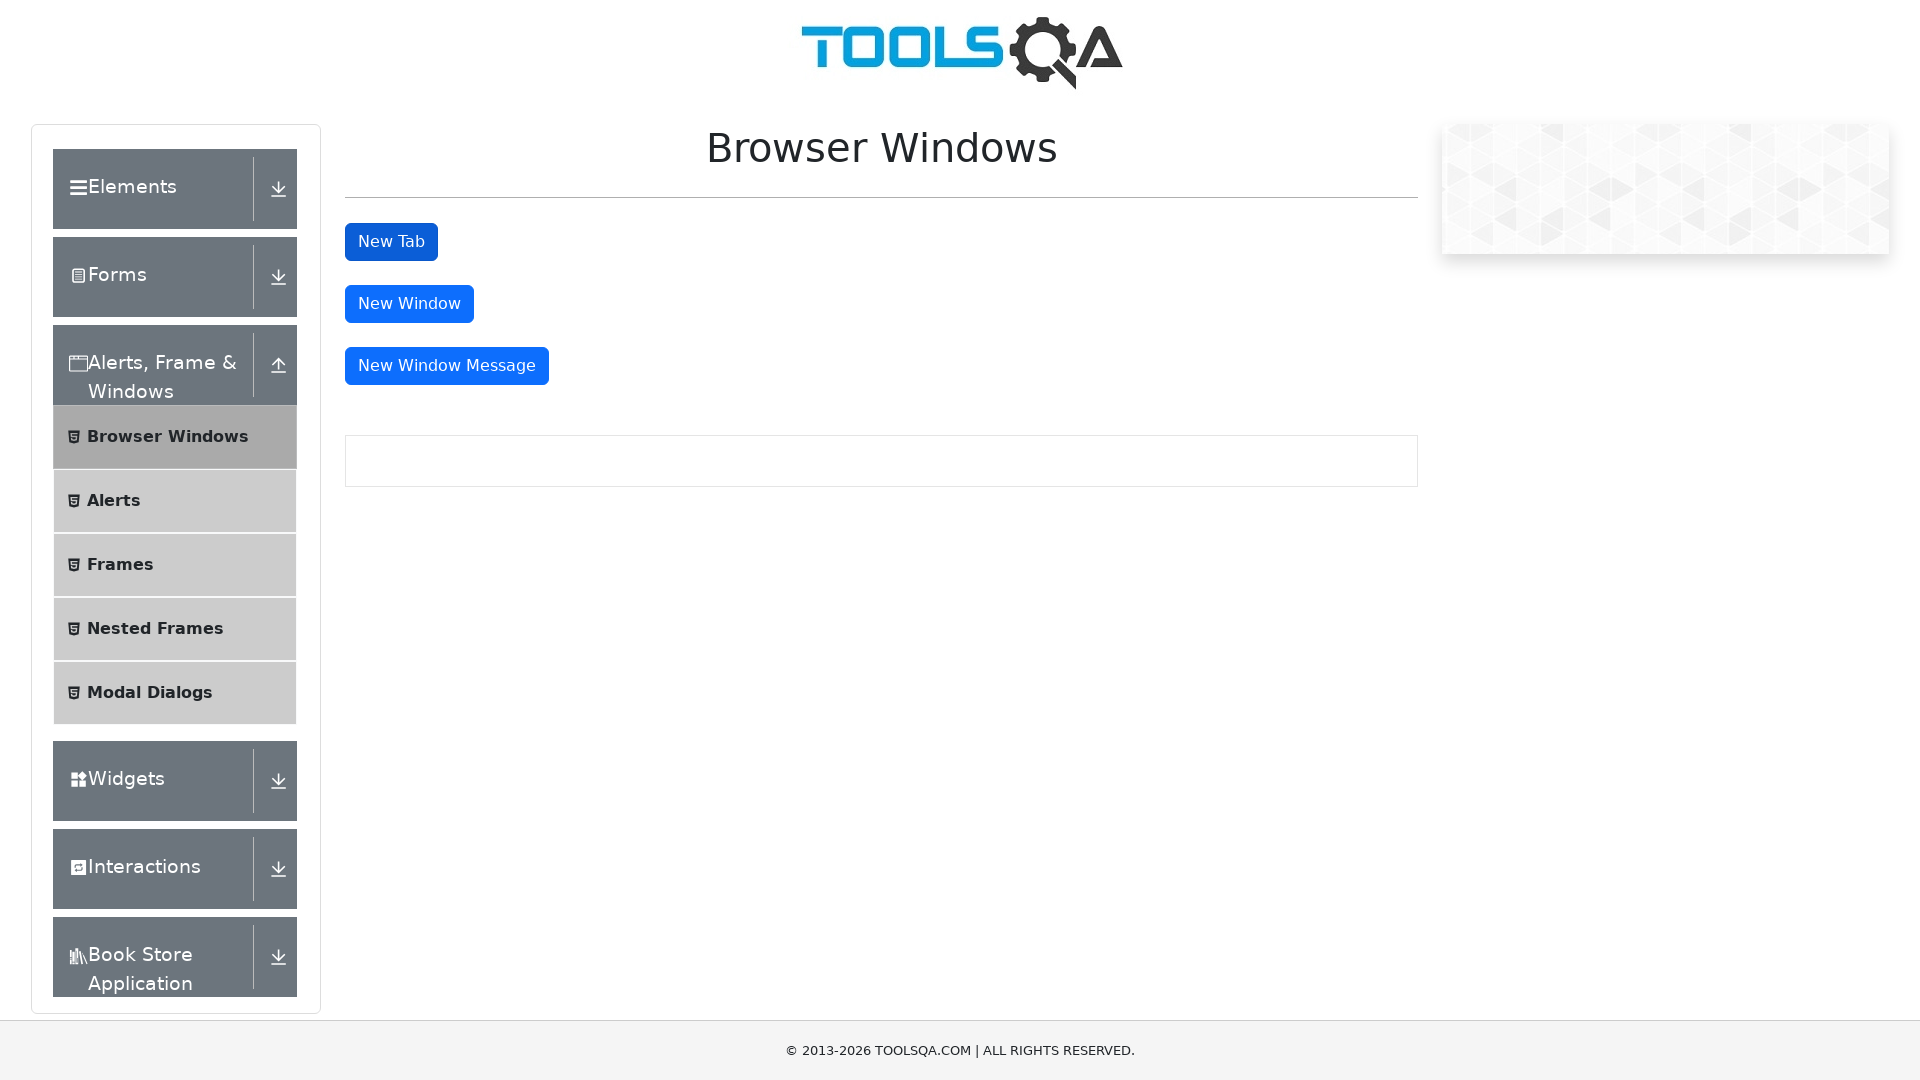